Tests a form by filling in the first three input fields with first name, last name, and job title values

Starting URL: https://formy-project.herokuapp.com/form

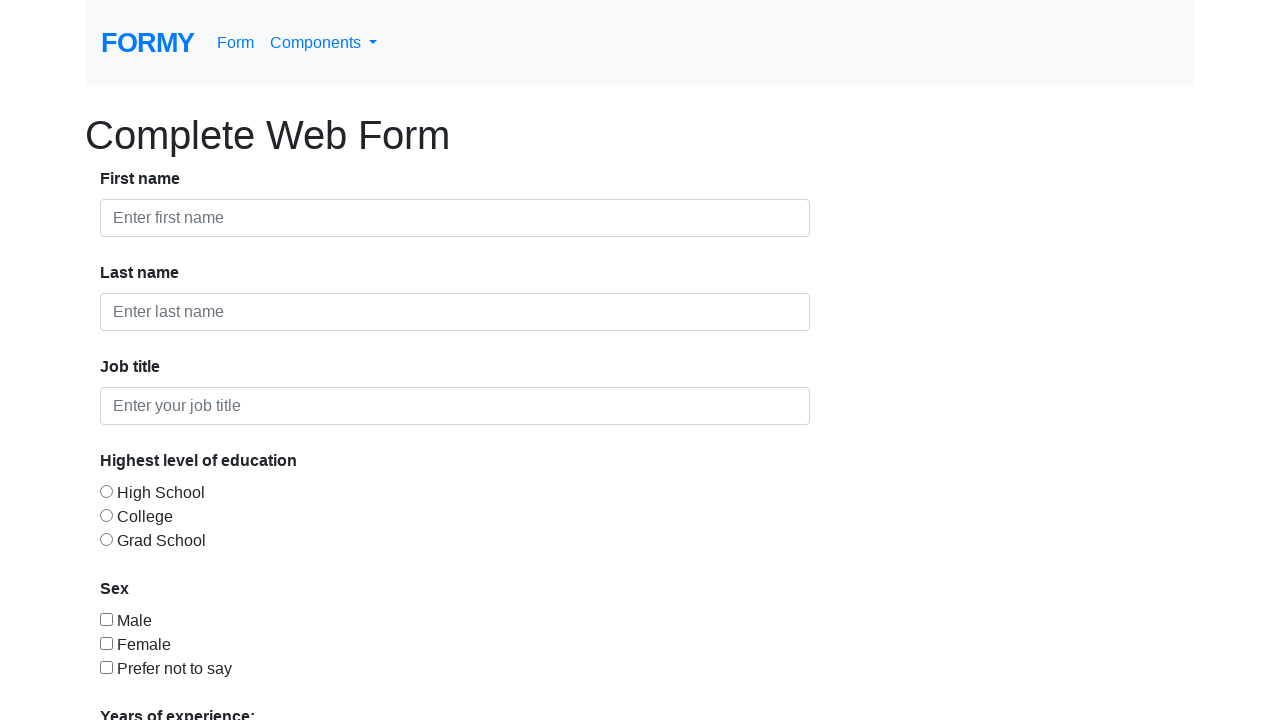

Filled first name field with 'Martinez' on input >> nth=0
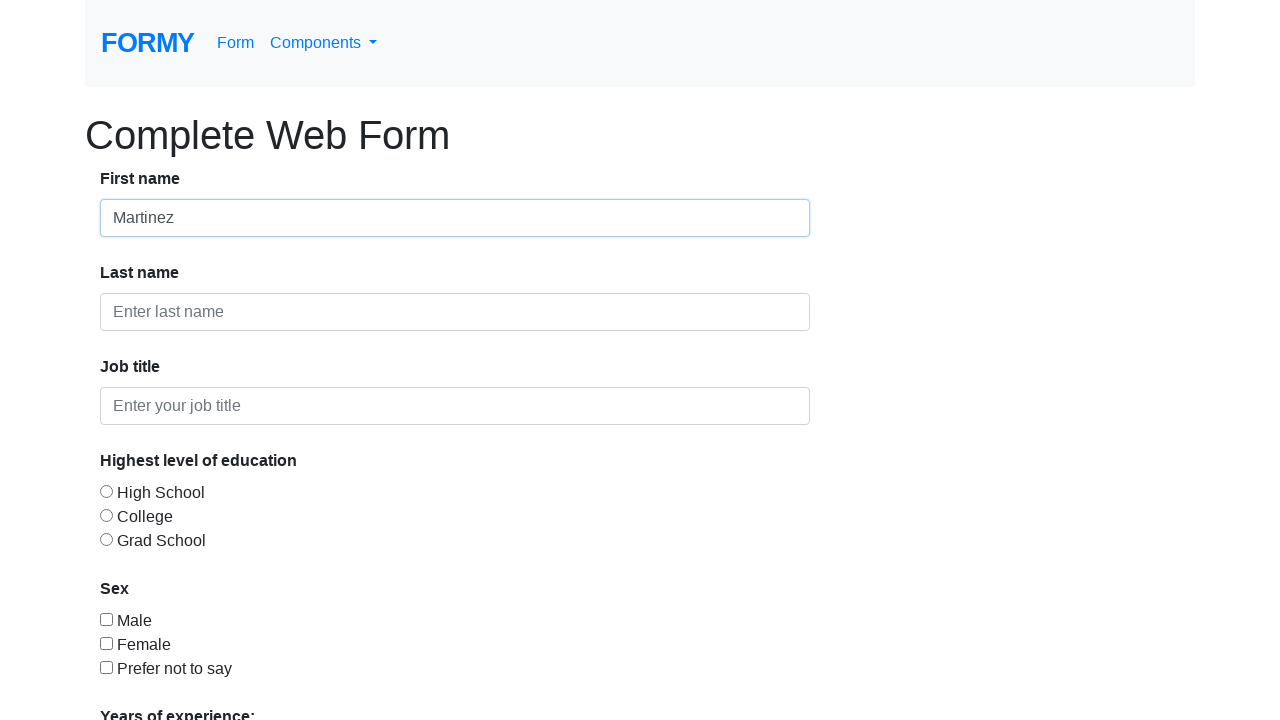

Filled last name field with 'Carlos' on input >> nth=1
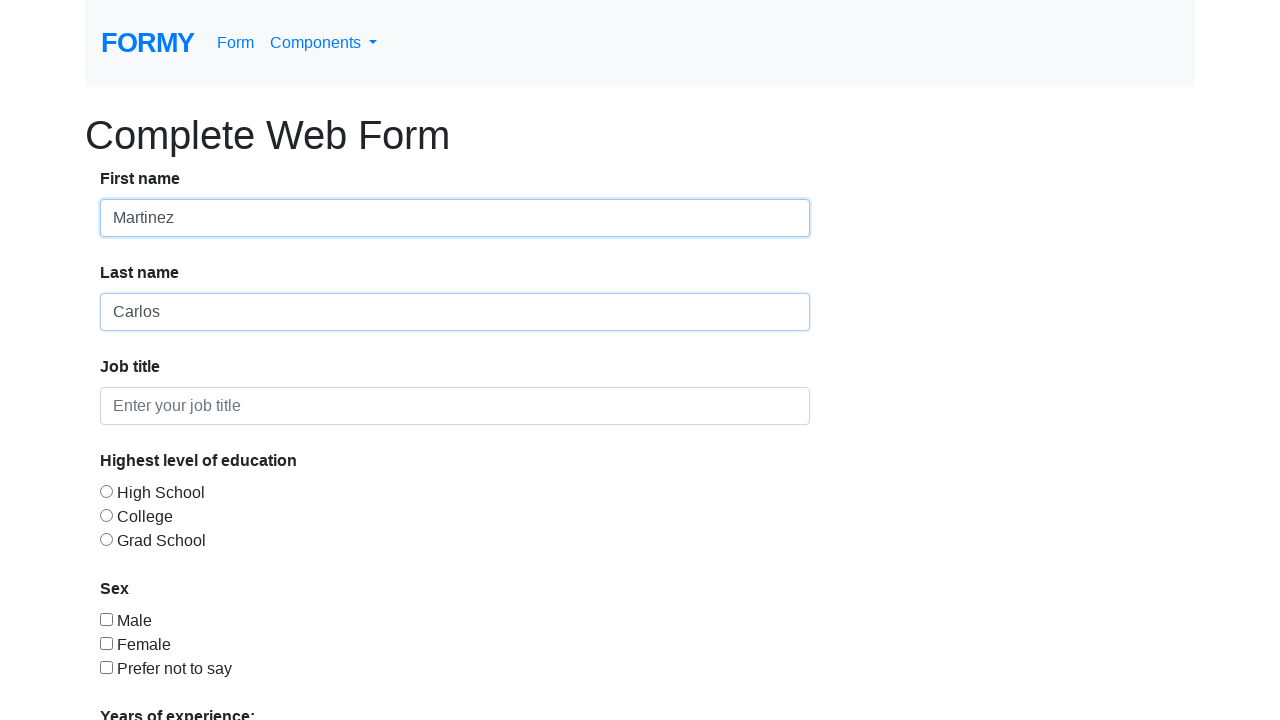

Filled job title field with 'Software Engineer' on input >> nth=2
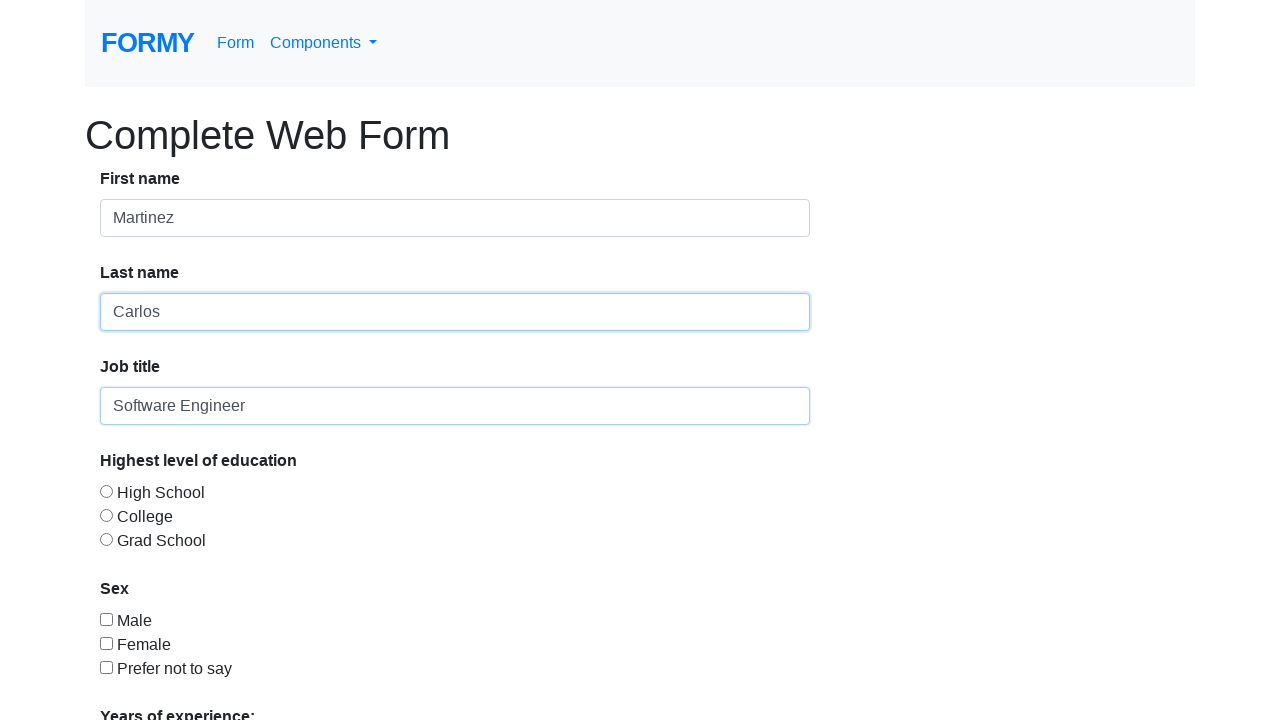

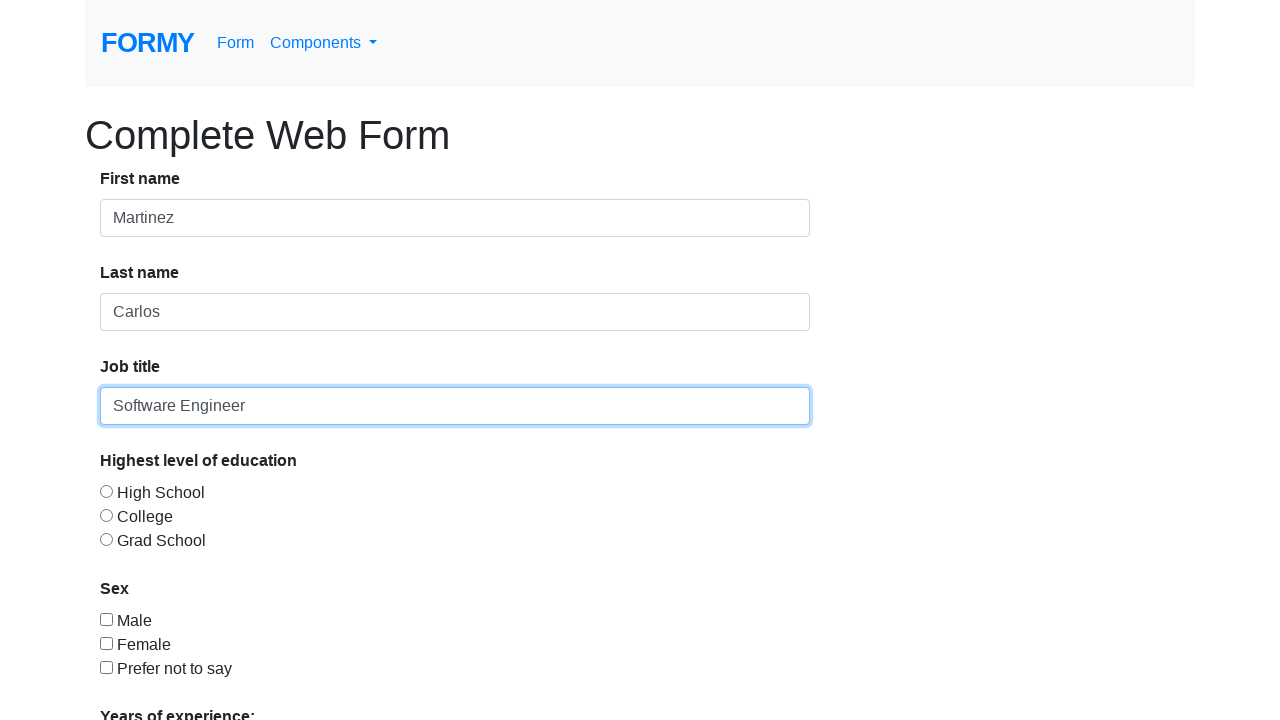